Navigates to the Playwright website, clicks the "Get started" link, and verifies the Installation heading is visible

Starting URL: https://playwright.dev/

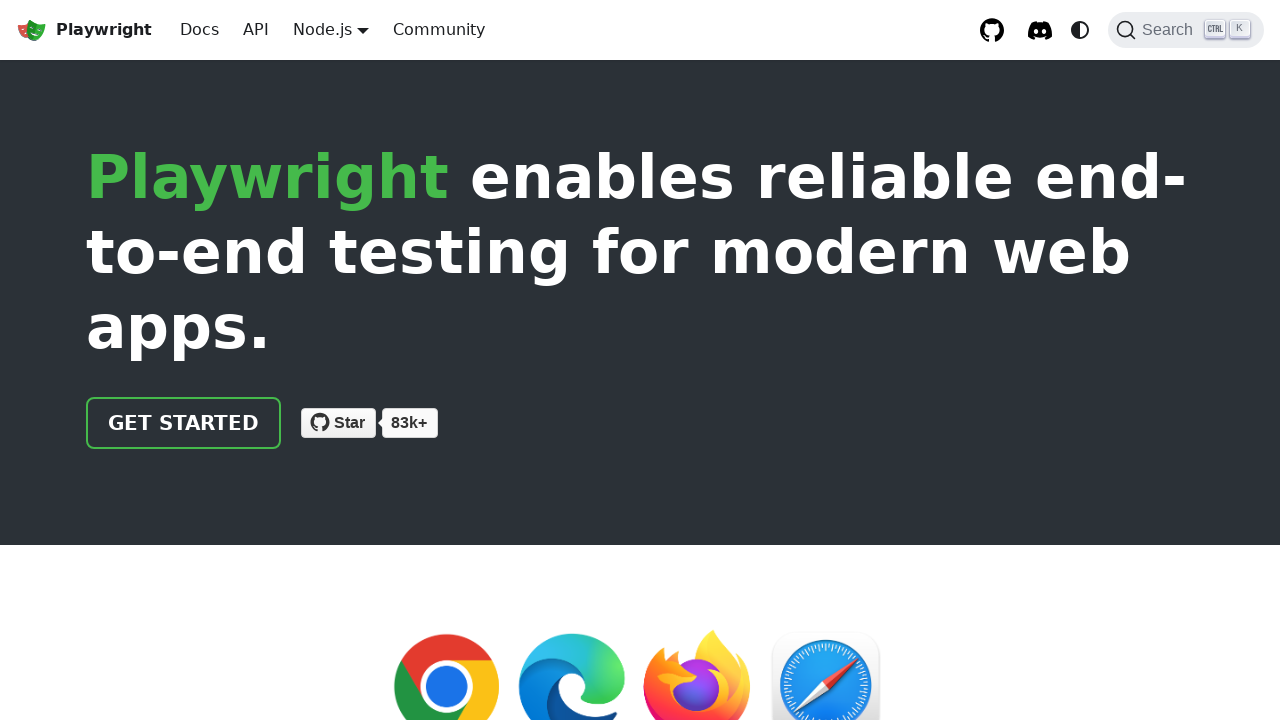

Navigated to Playwright website
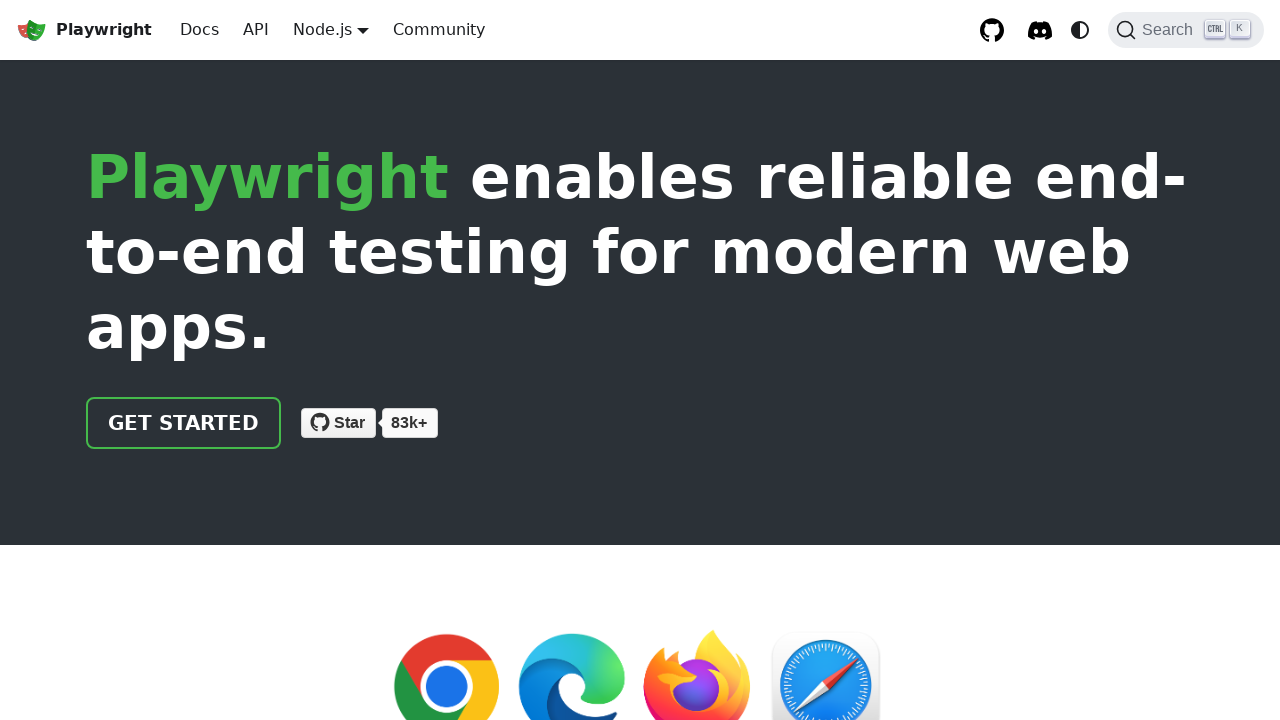

Clicked the 'Get started' link at (184, 423) on internal:role=link[name="Get started"i]
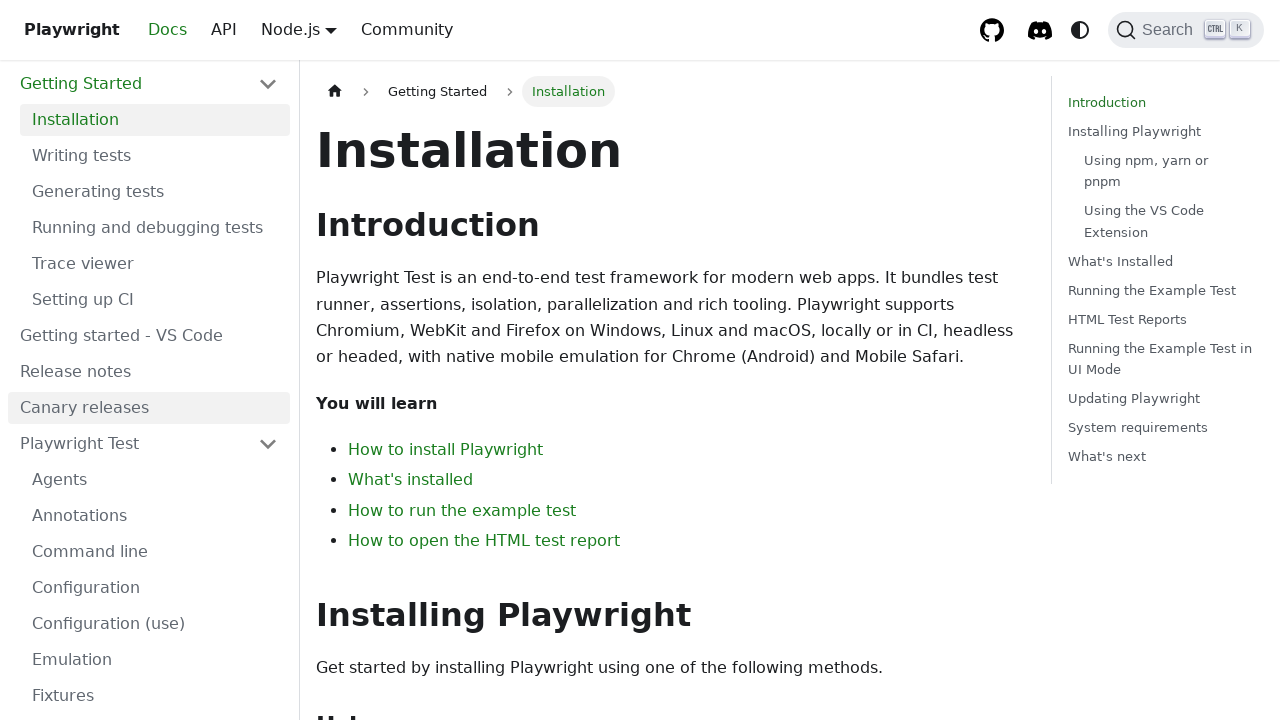

Verified Installation heading is visible
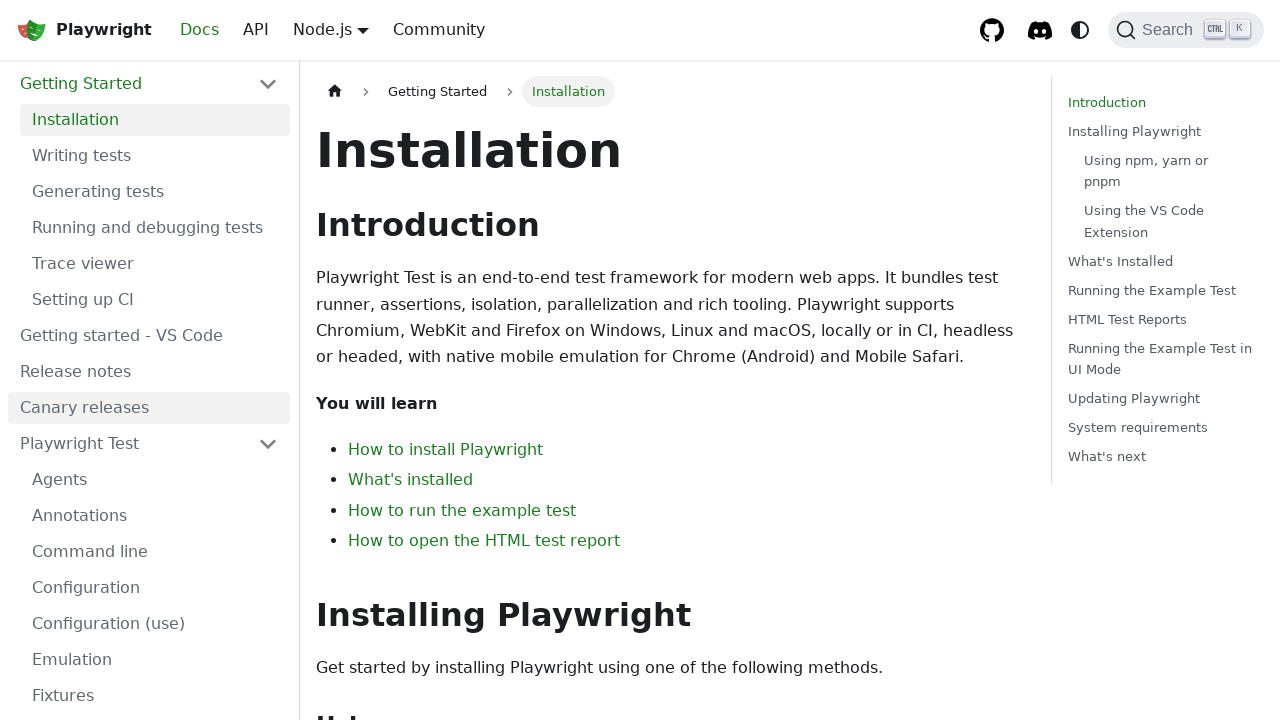

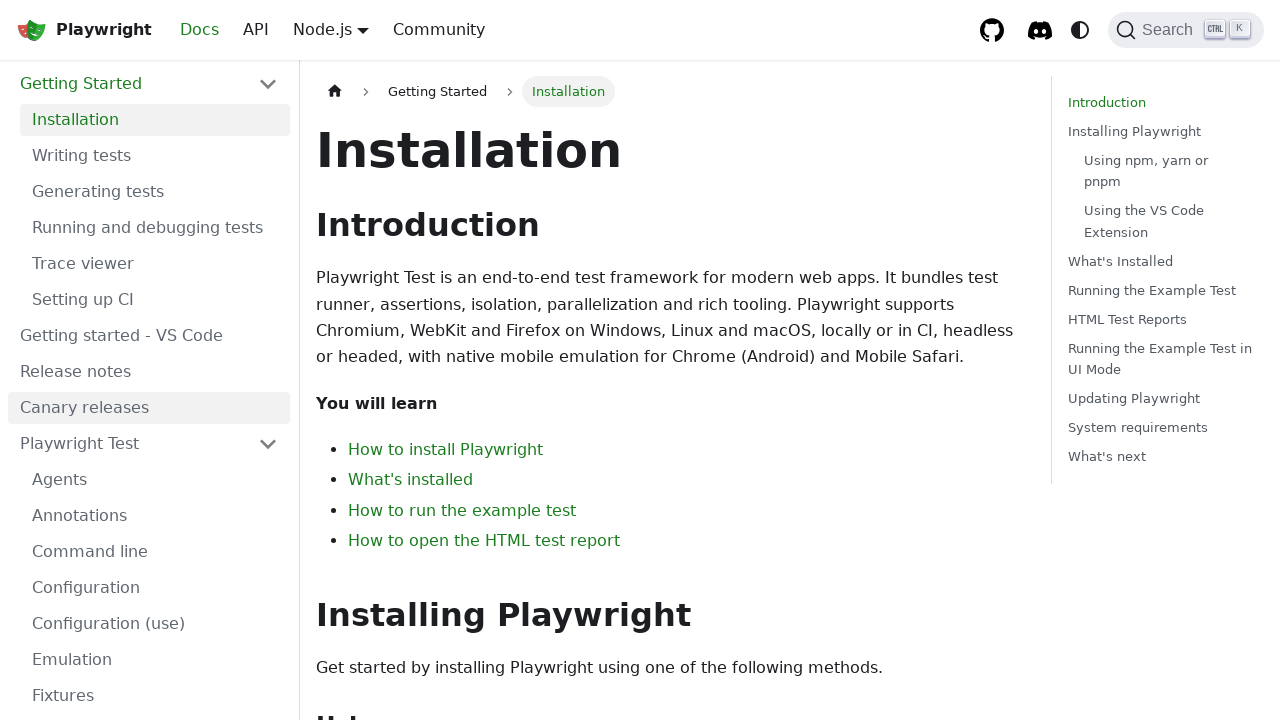